Tests GitHub search by searching for webdriverio, filtering by TypeScript language, clicking the first result, and verifying the URL contains webdriverio

Starting URL: https://github.com

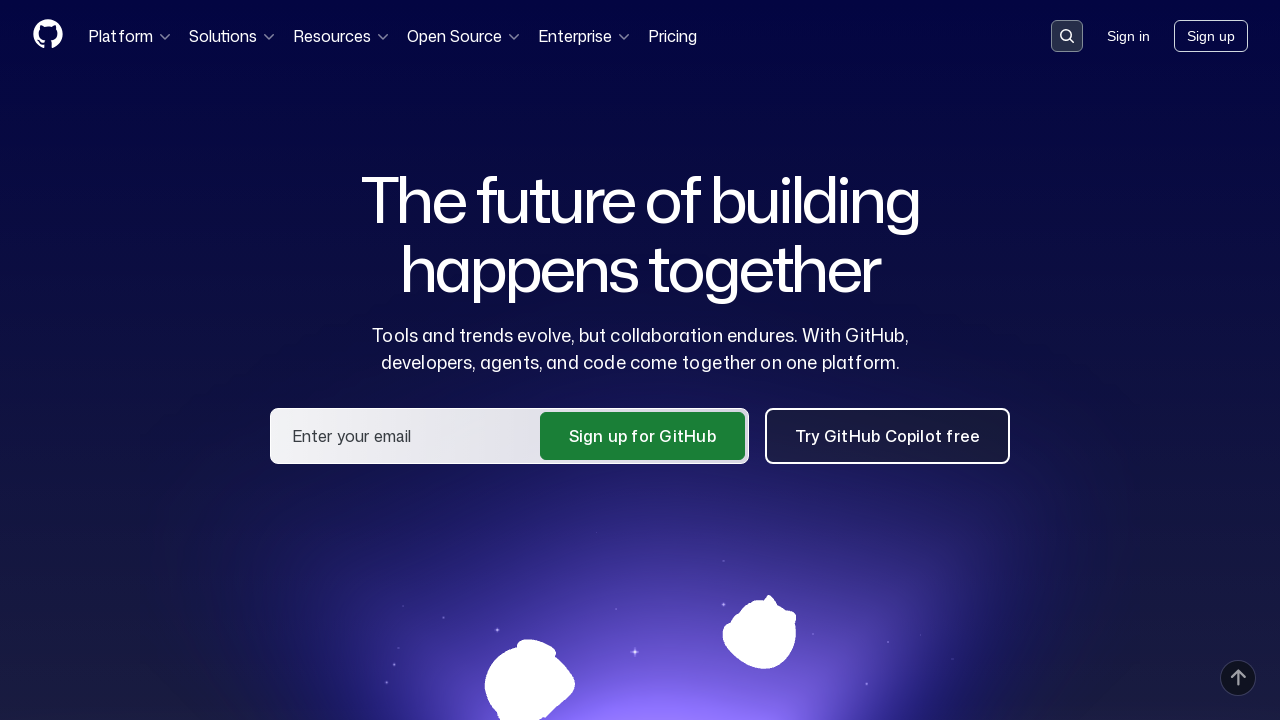

Clicked GitHub search box button at (1067, 36) on button[data-target='qbsearch-input.inputButton']
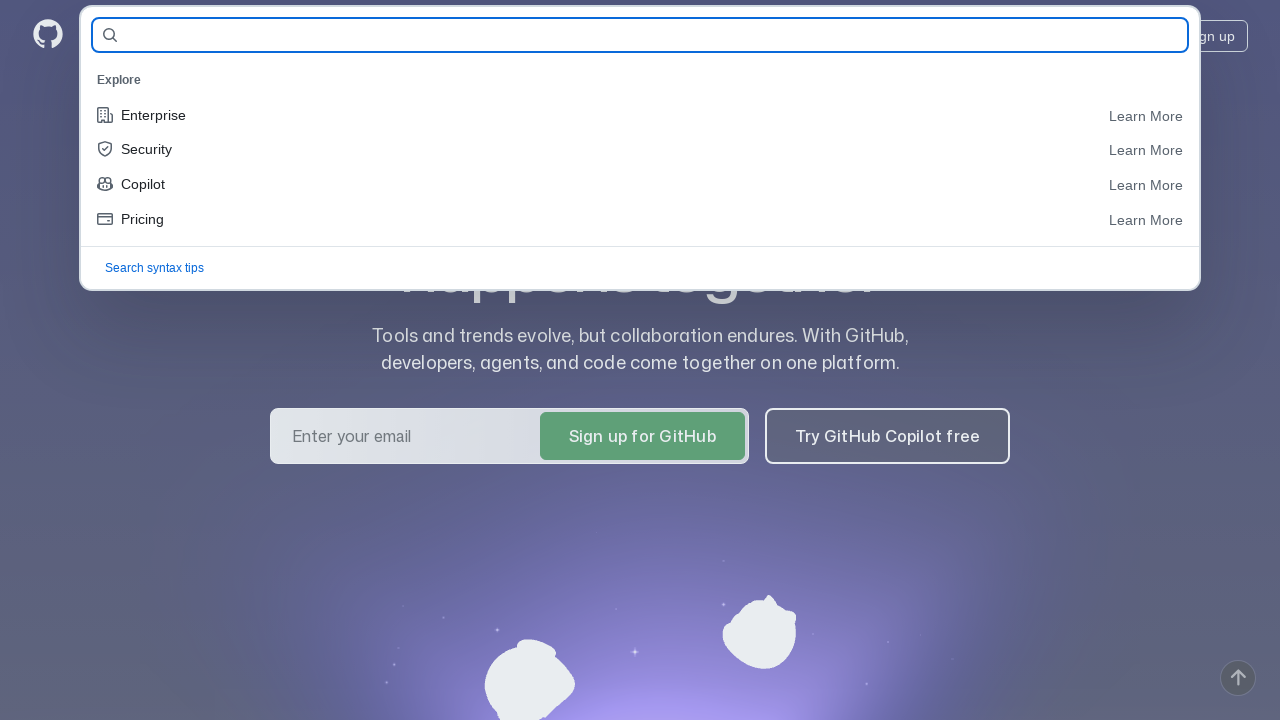

Filled search field with 'webdriverio' on input[name='query-builder-test']
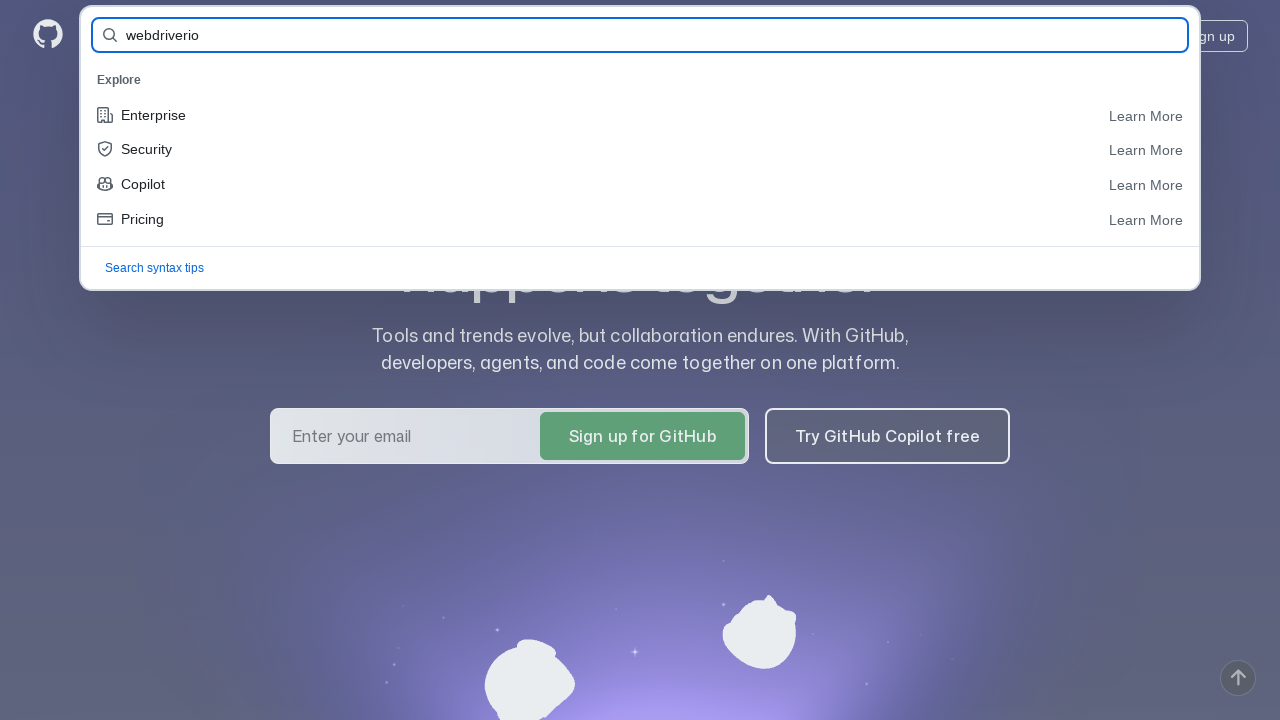

Pressed Enter to submit search query
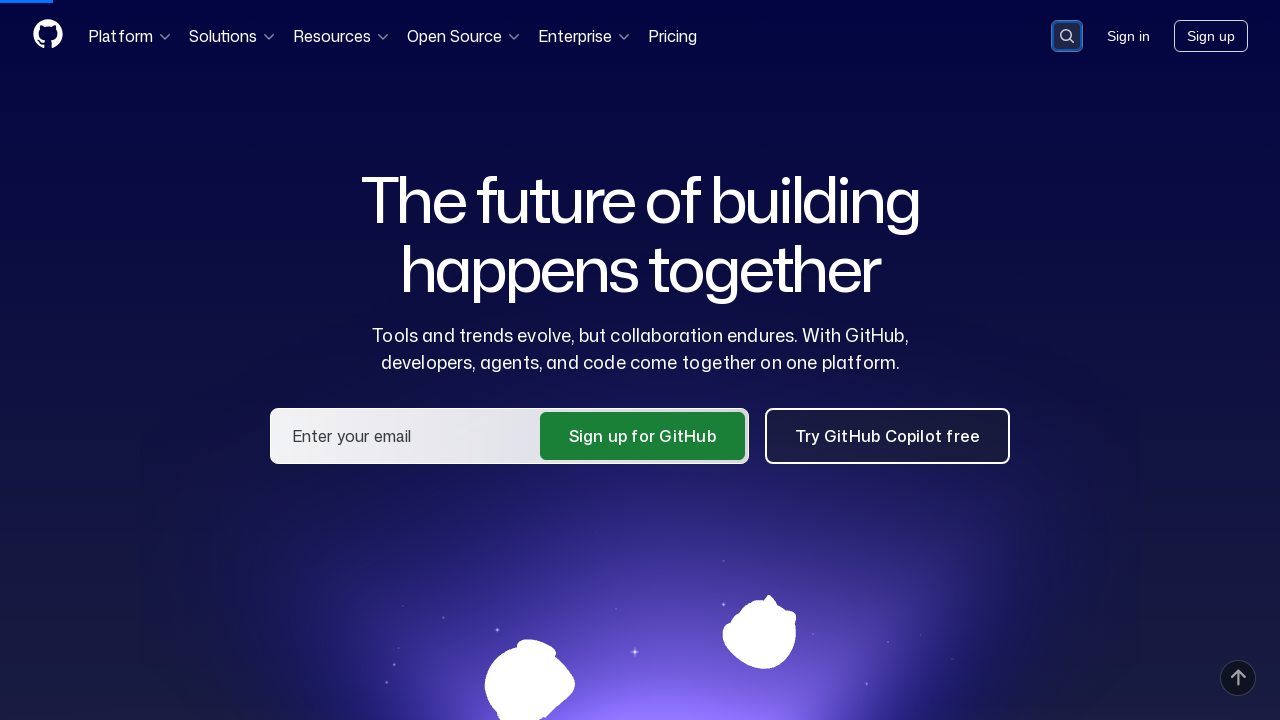

TypeScript filter option loaded
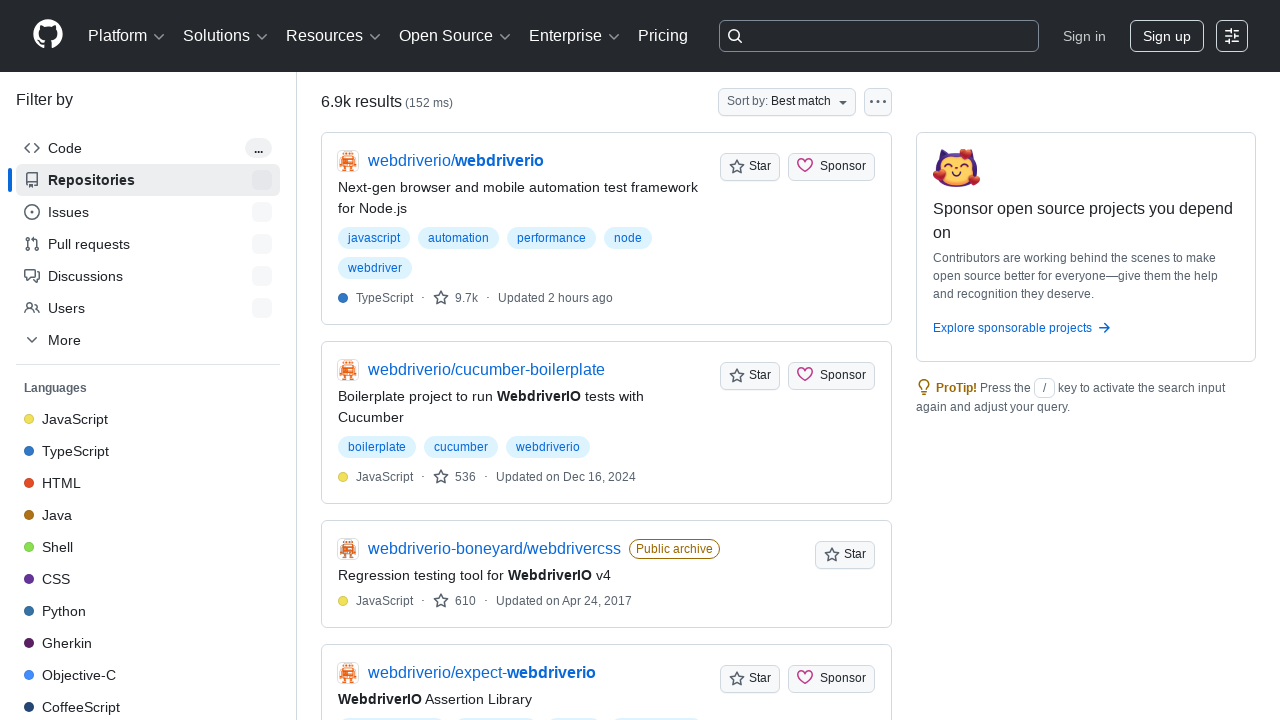

Clicked TypeScript language filter at (148, 451) on a:has-text('TypeScript')
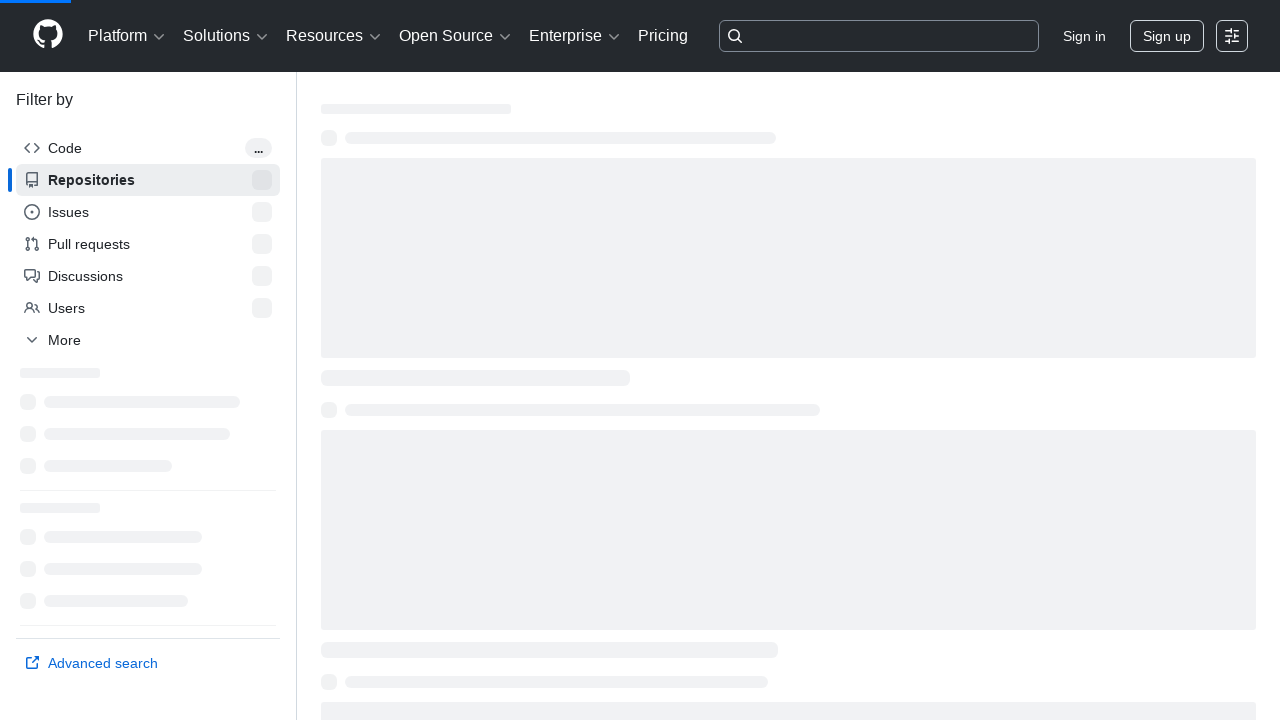

Search results list loaded
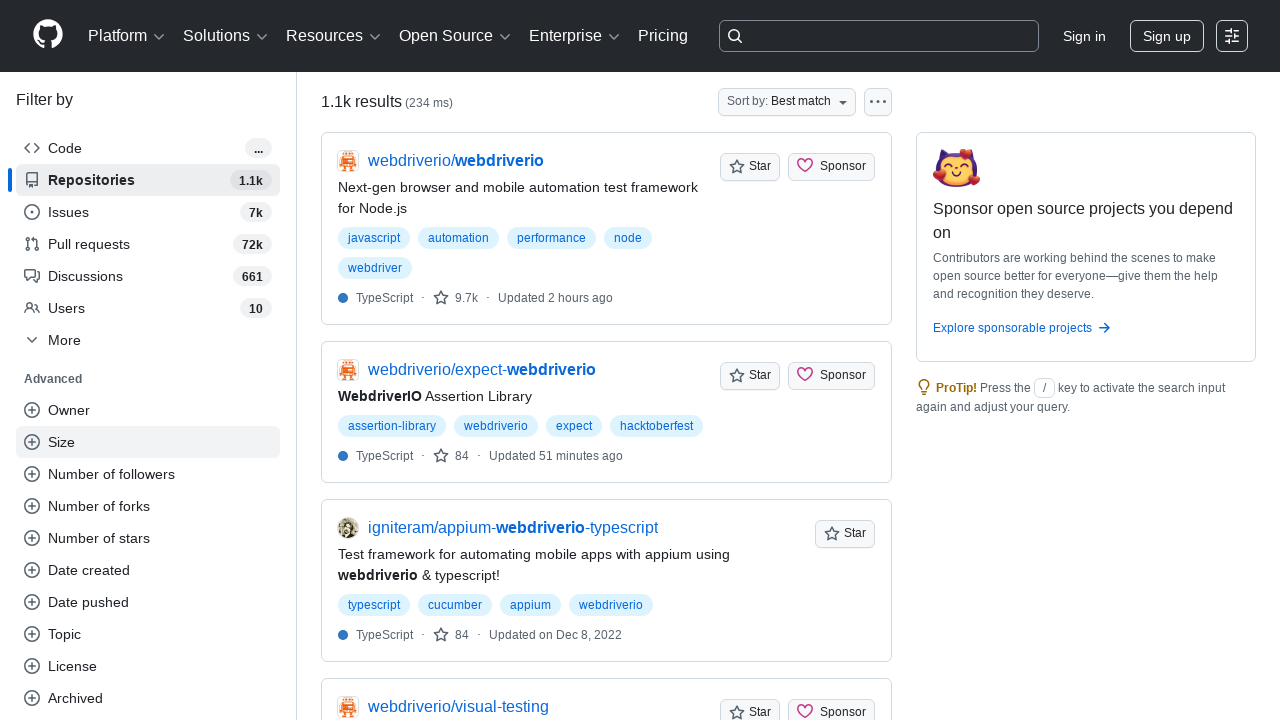

Clicked first repository result at (456, 161) on [data-testid='results-list'] a >> nth=0
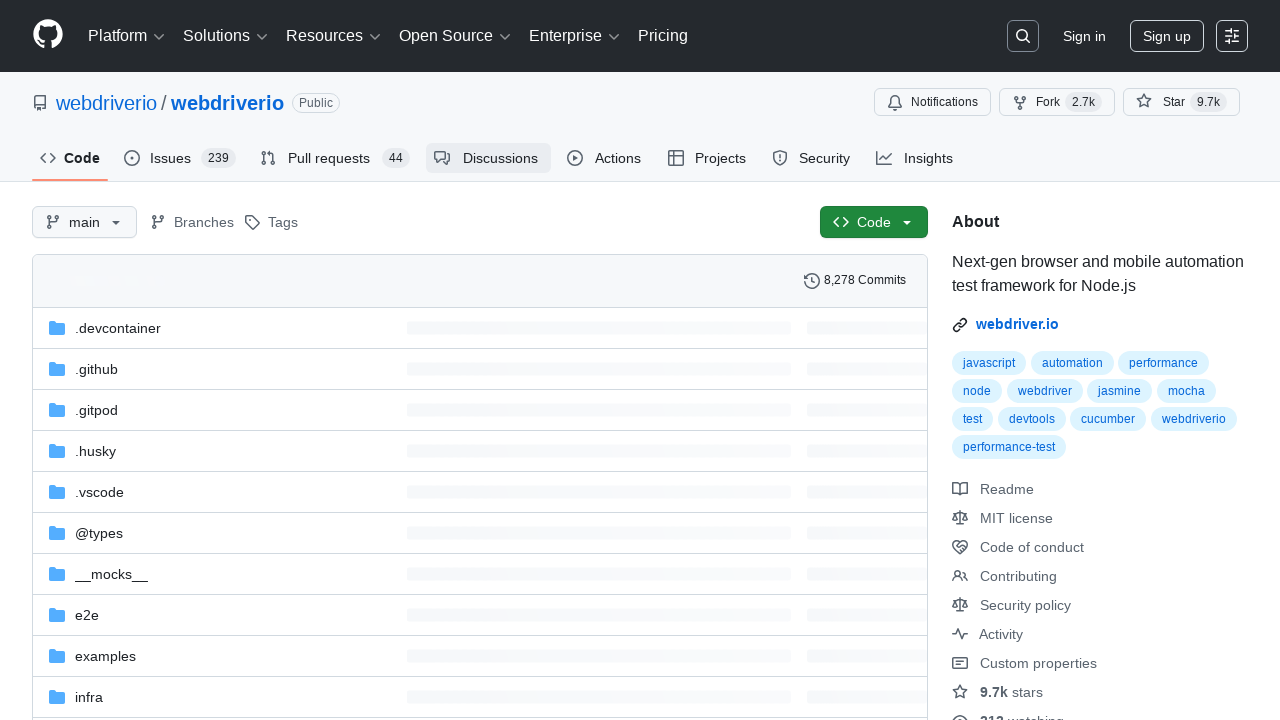

Verified URL contains 'webdriverio'
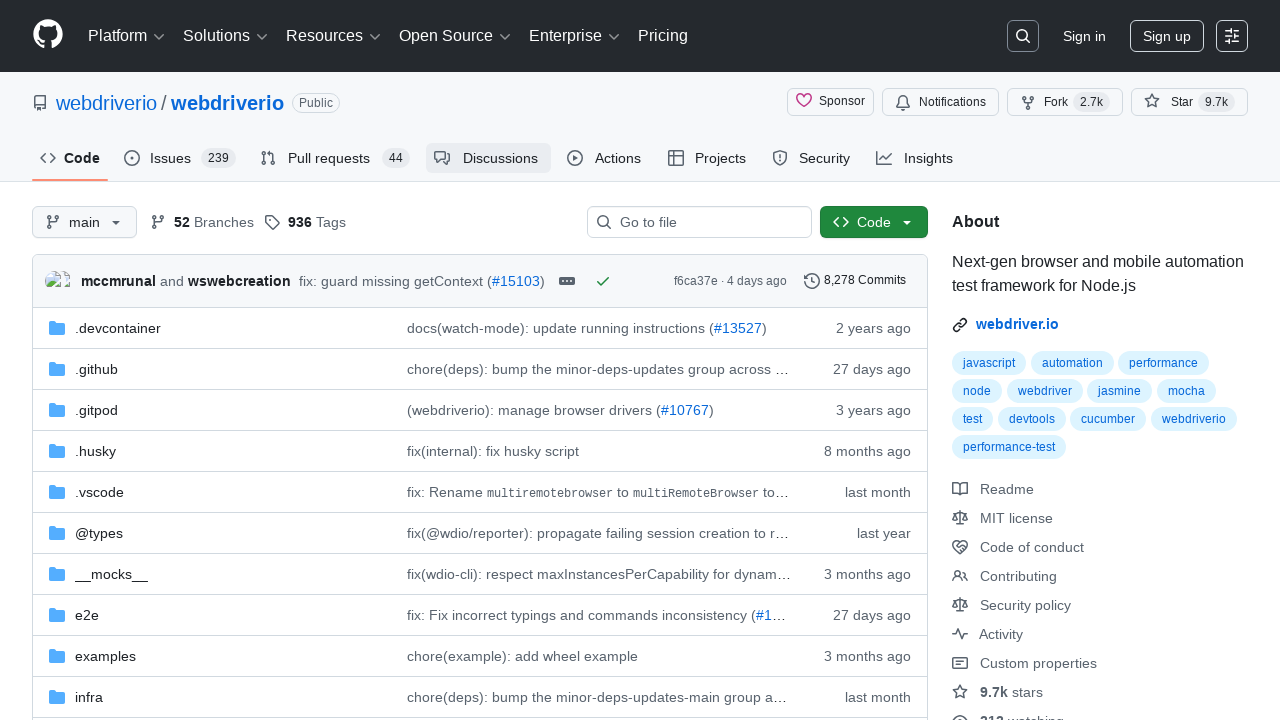

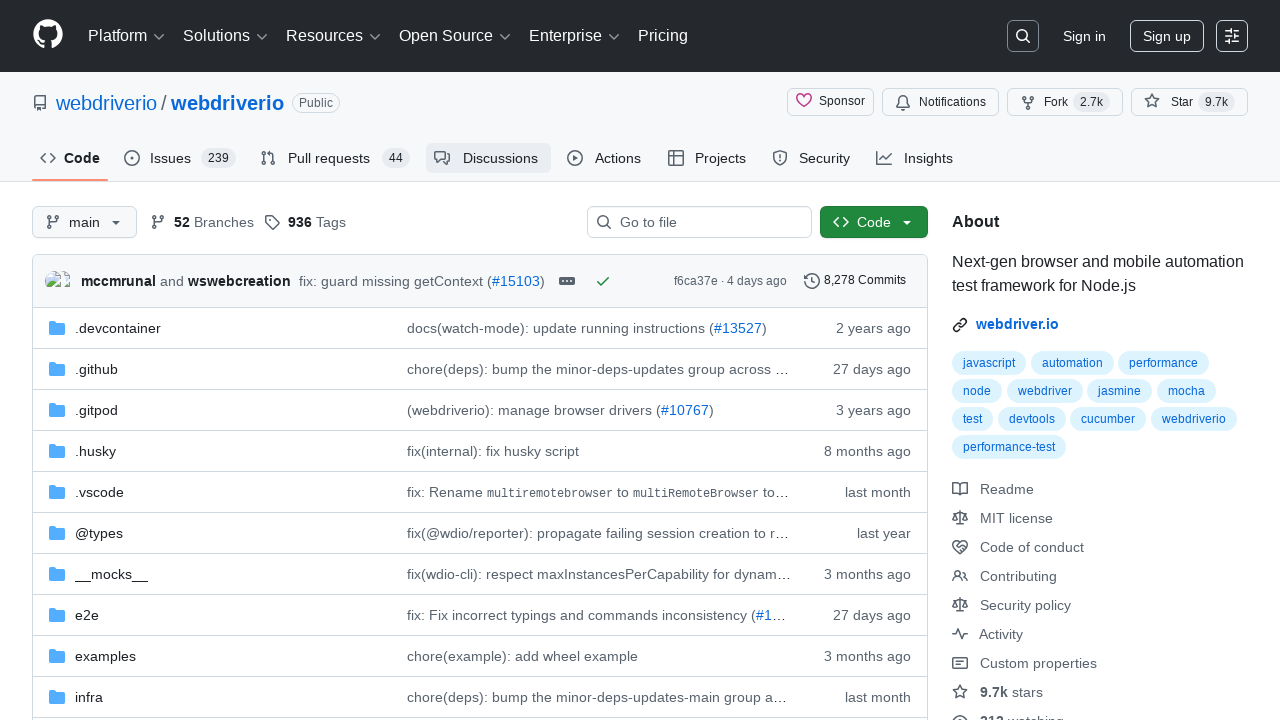